Tests a contact form by filling it with random data, submitting it, handling JavaScript alerts, navigating back, refilling the form, and testing both regular clicks and JavaScript-executed clicks on reset and submit buttons.

Starting URL: https://automationtesting.co.uk/contactForm.html

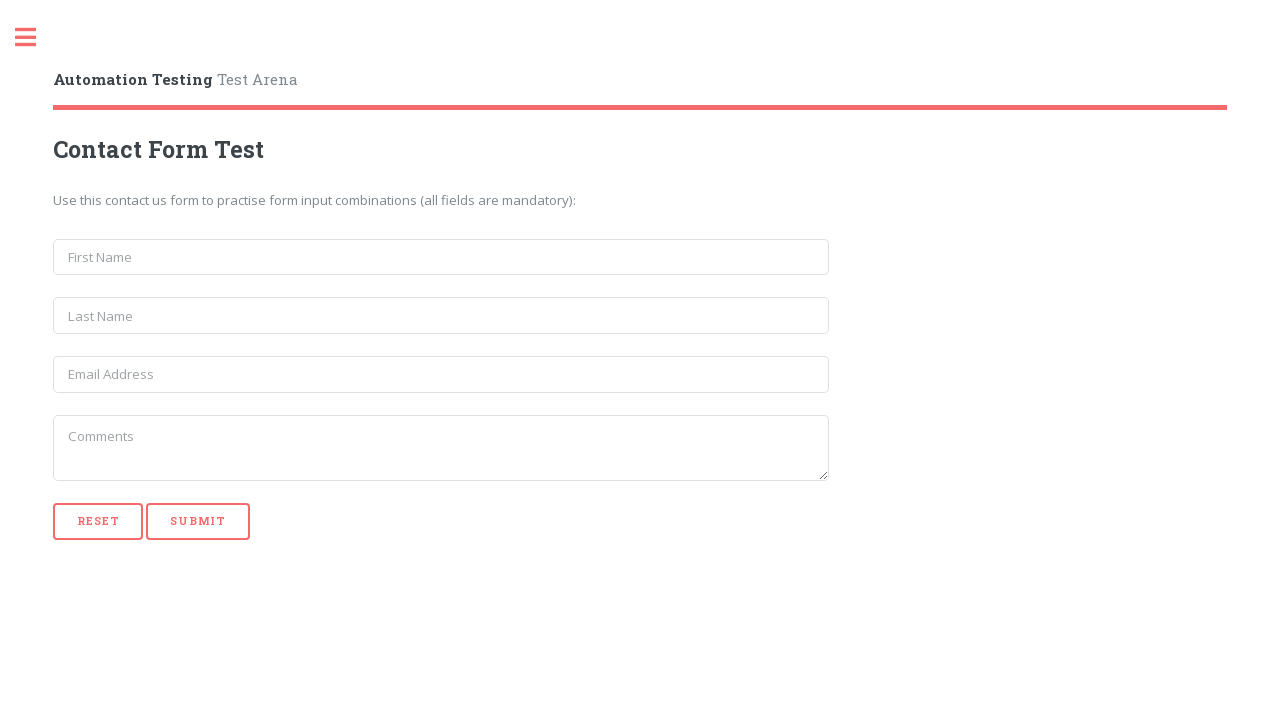

Filled first name field with 'Sophia' on input[name='first_name']
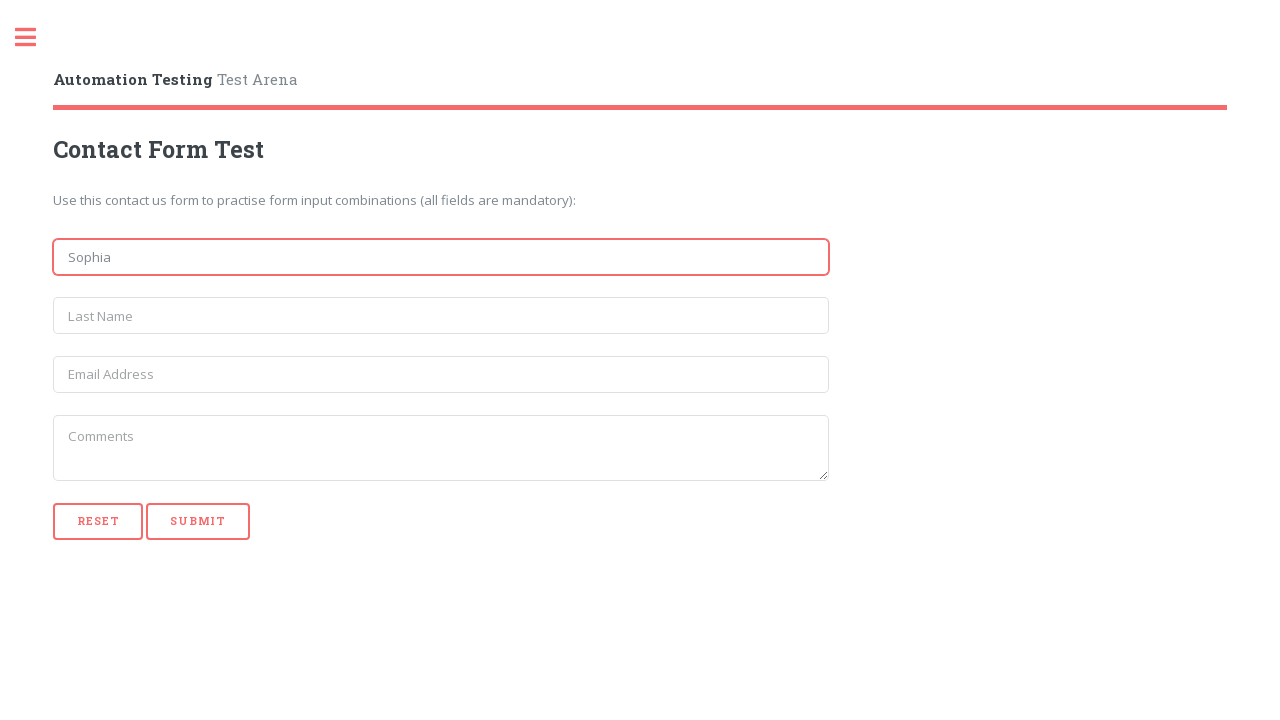

Filled last name field with 'Williams' on input[name='last_name']
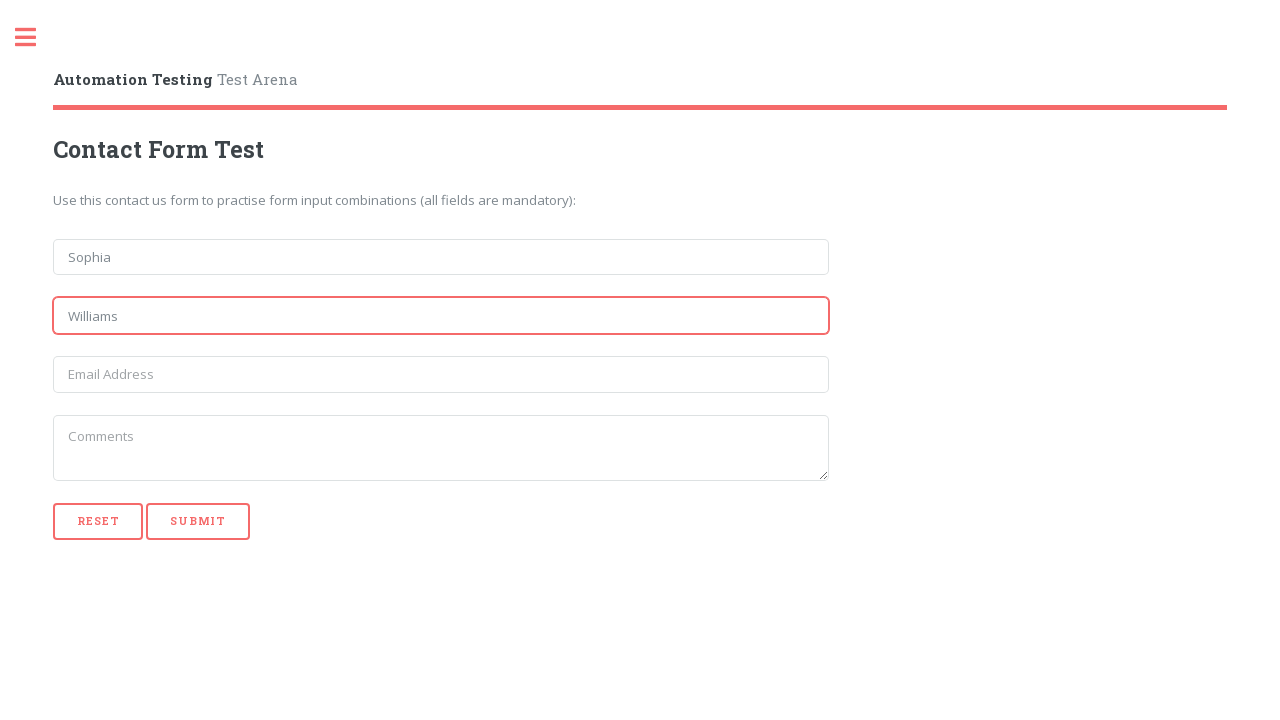

Filled email field with 'xk7m2pq9rt@googla.net' on input[name='email']
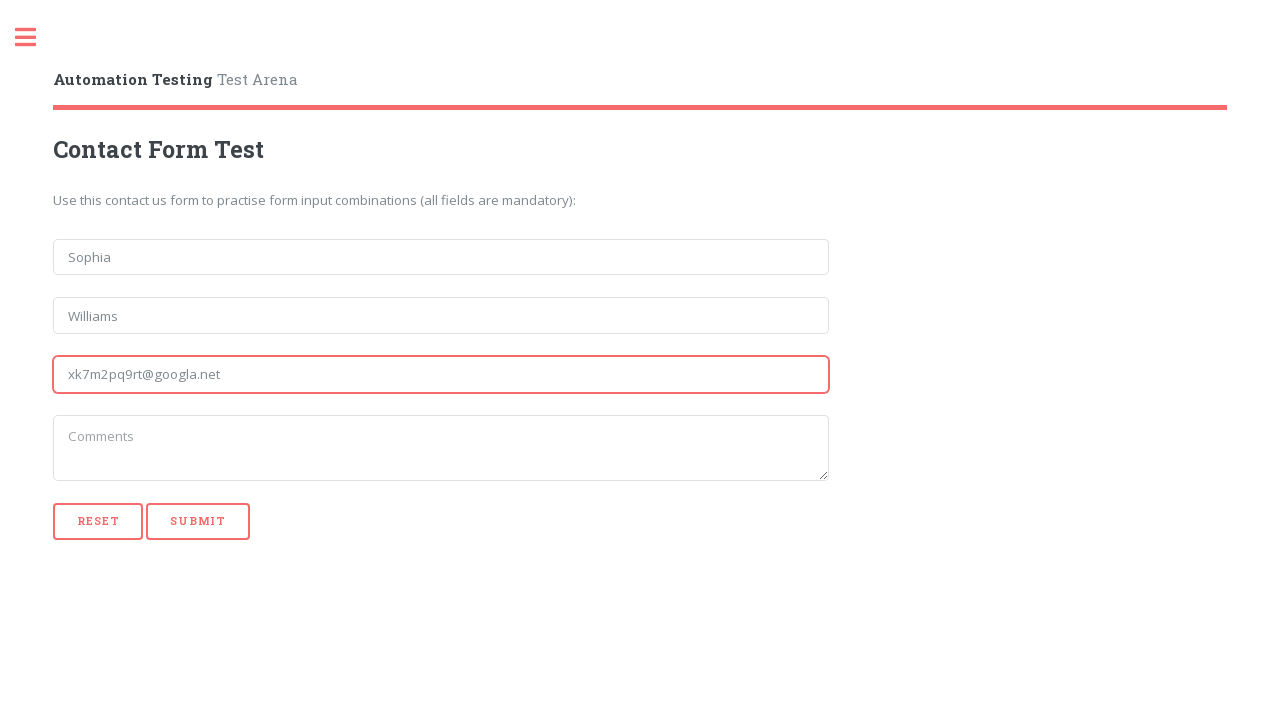

Filled textarea with 'Johnson Emma abc123def@googla.net' on textarea
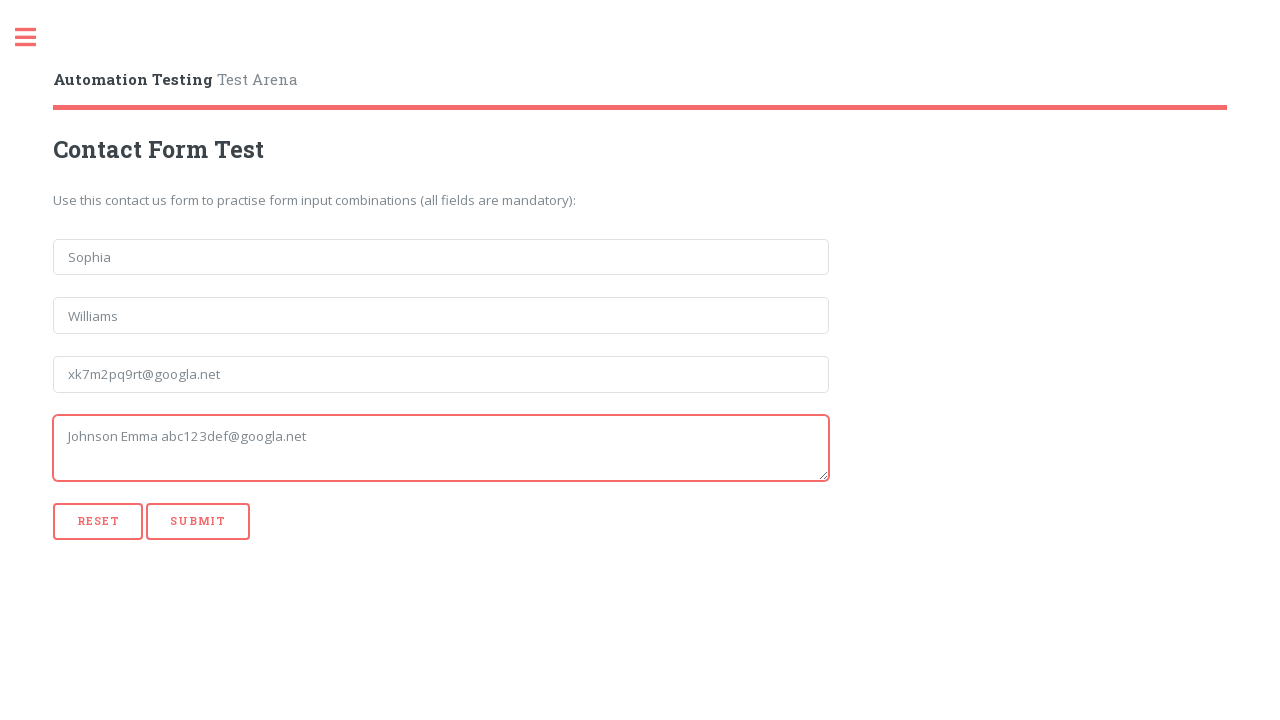

Clicked submit button to submit contact form at (198, 521) on [type='submit']
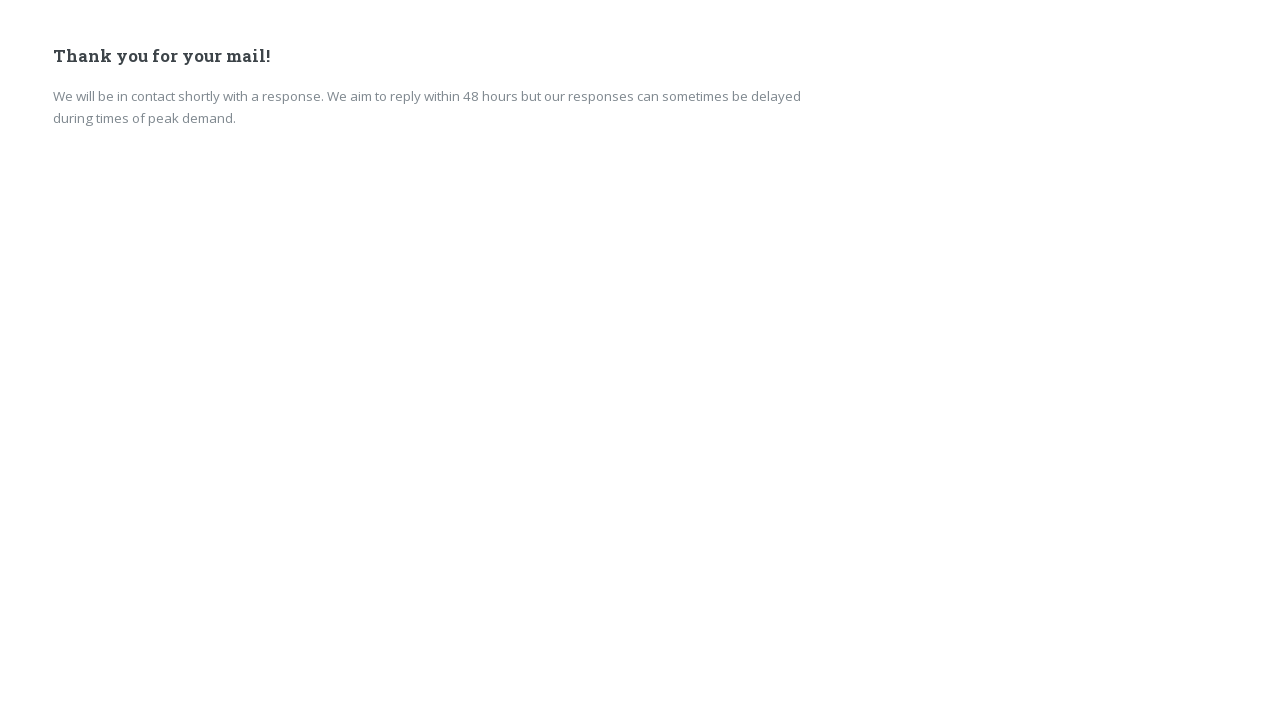

Triggered JavaScript alert with message 'Form is filled!'
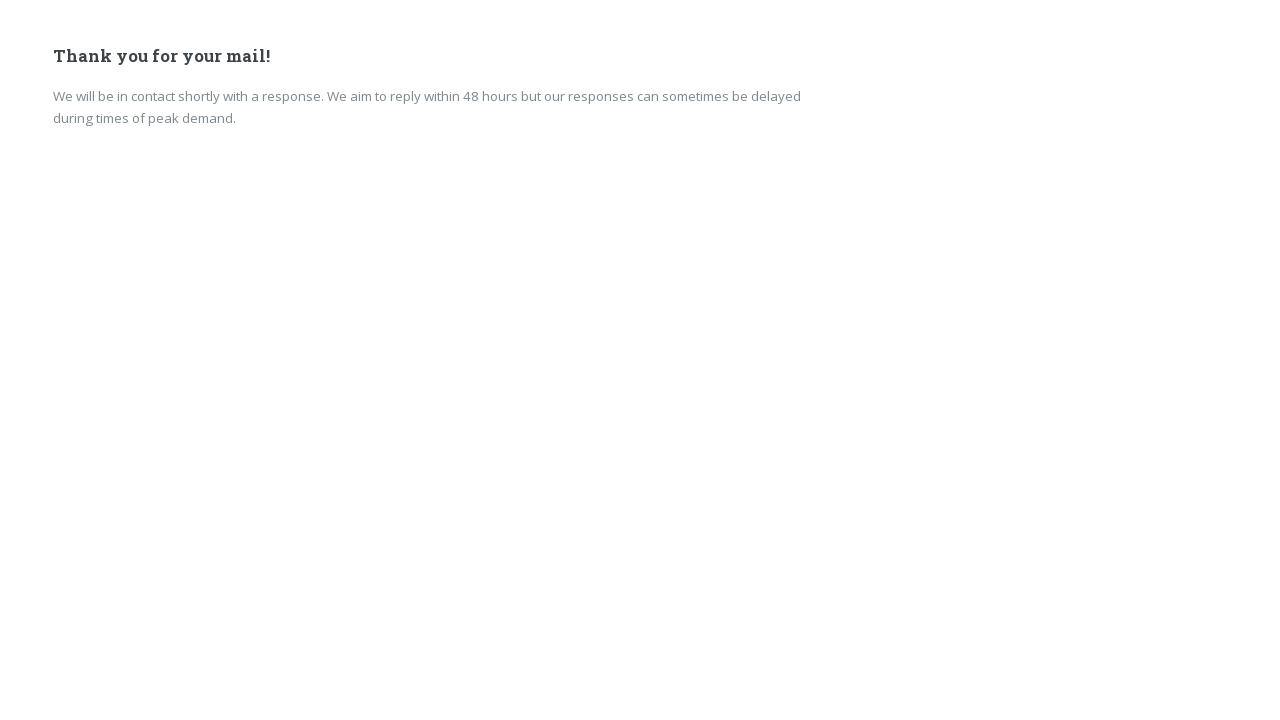

Accepted JavaScript alert dialog
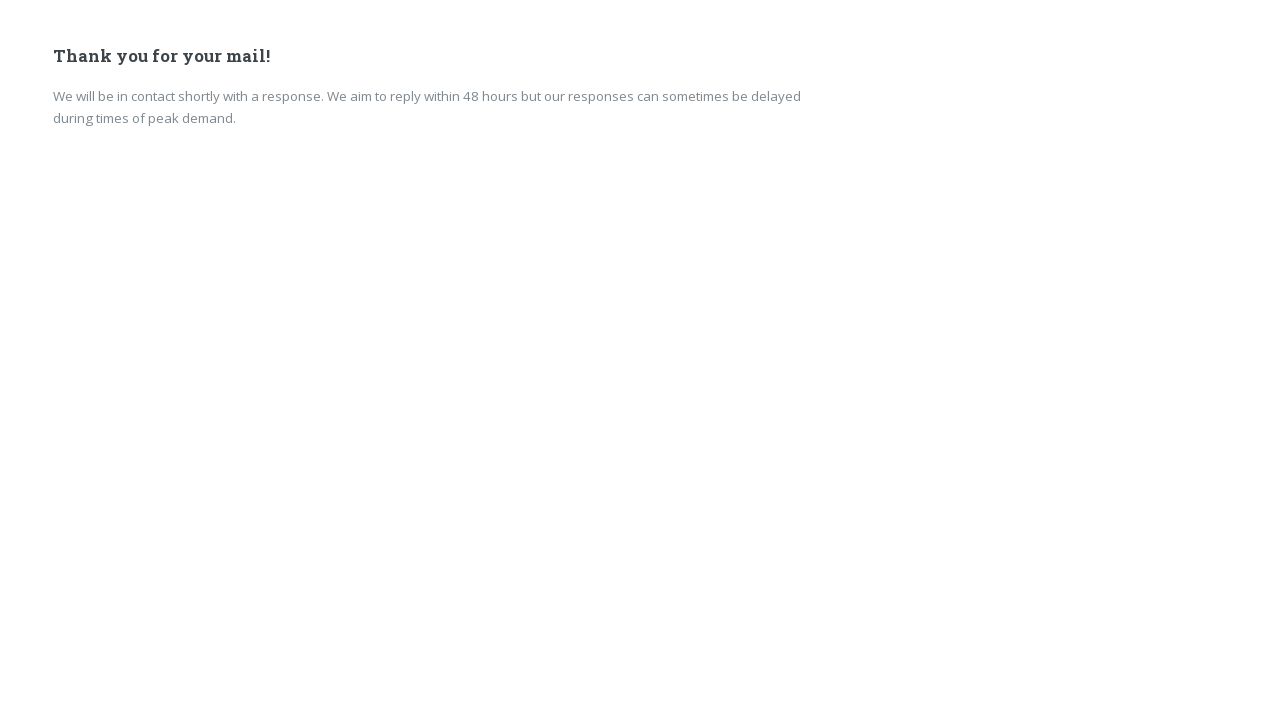

Waited 500ms for page to process
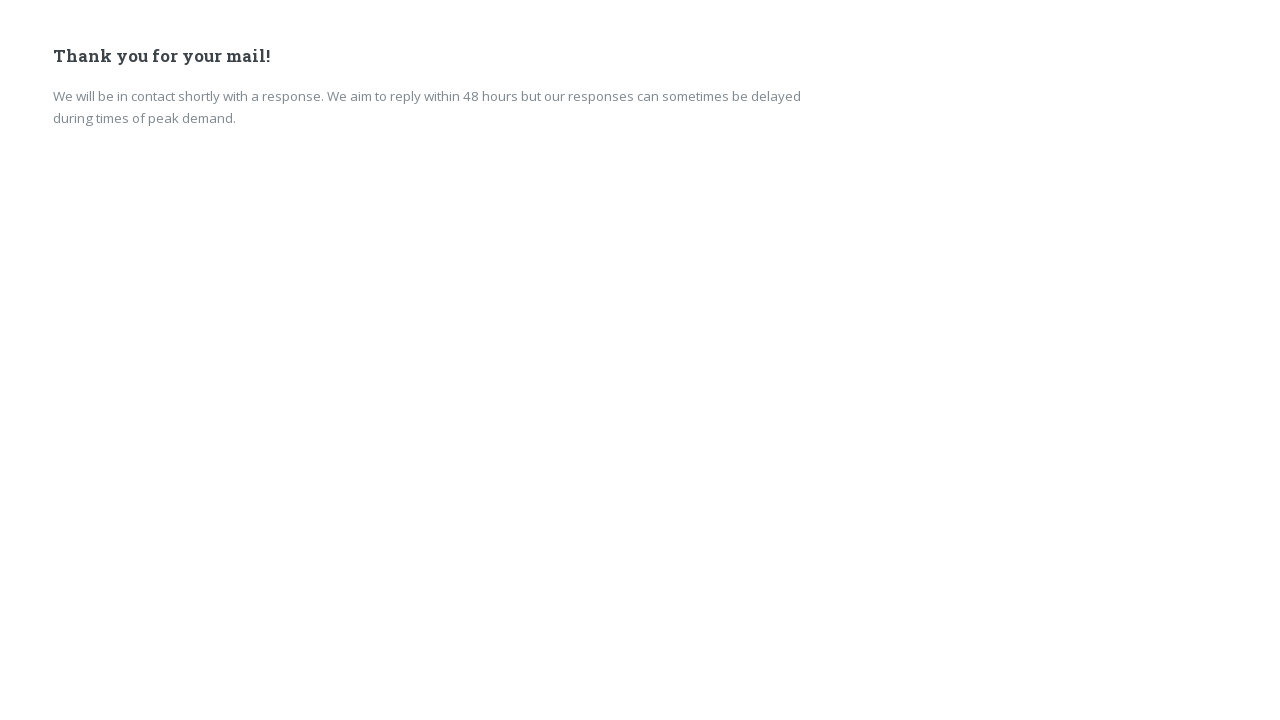

Navigated back to contact form
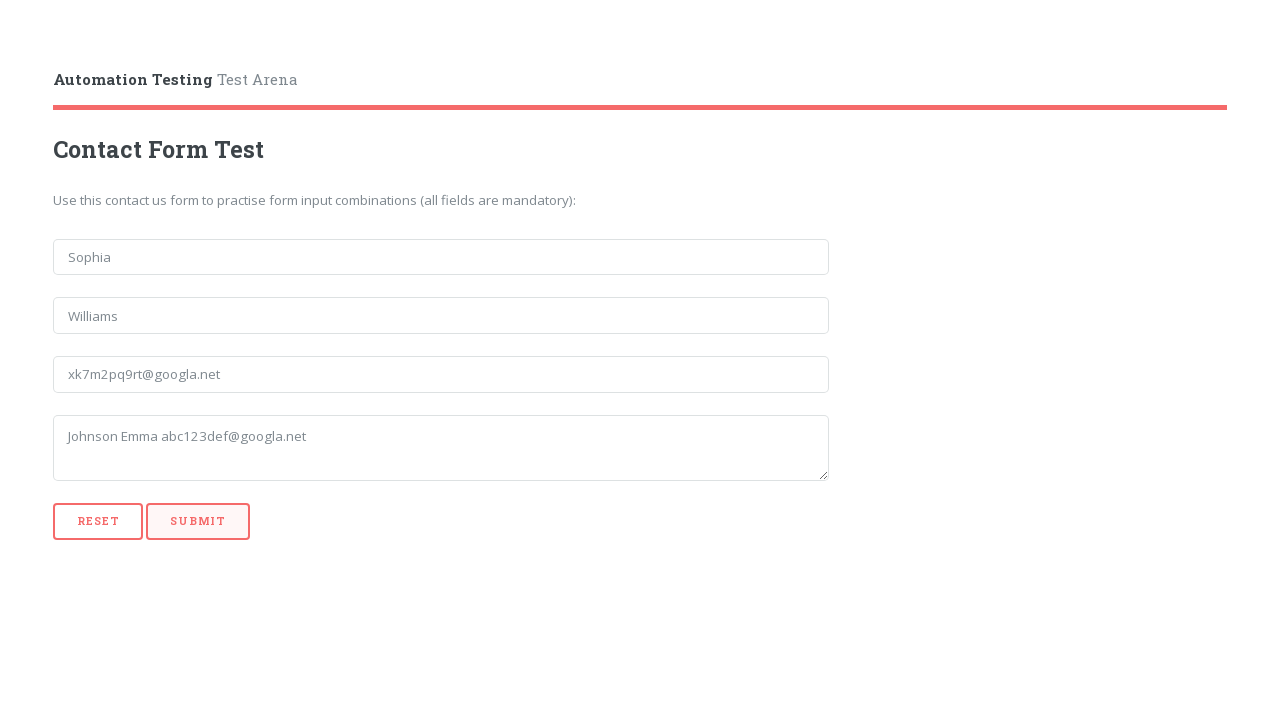

Filled first name field with 'James' on input[name='first_name']
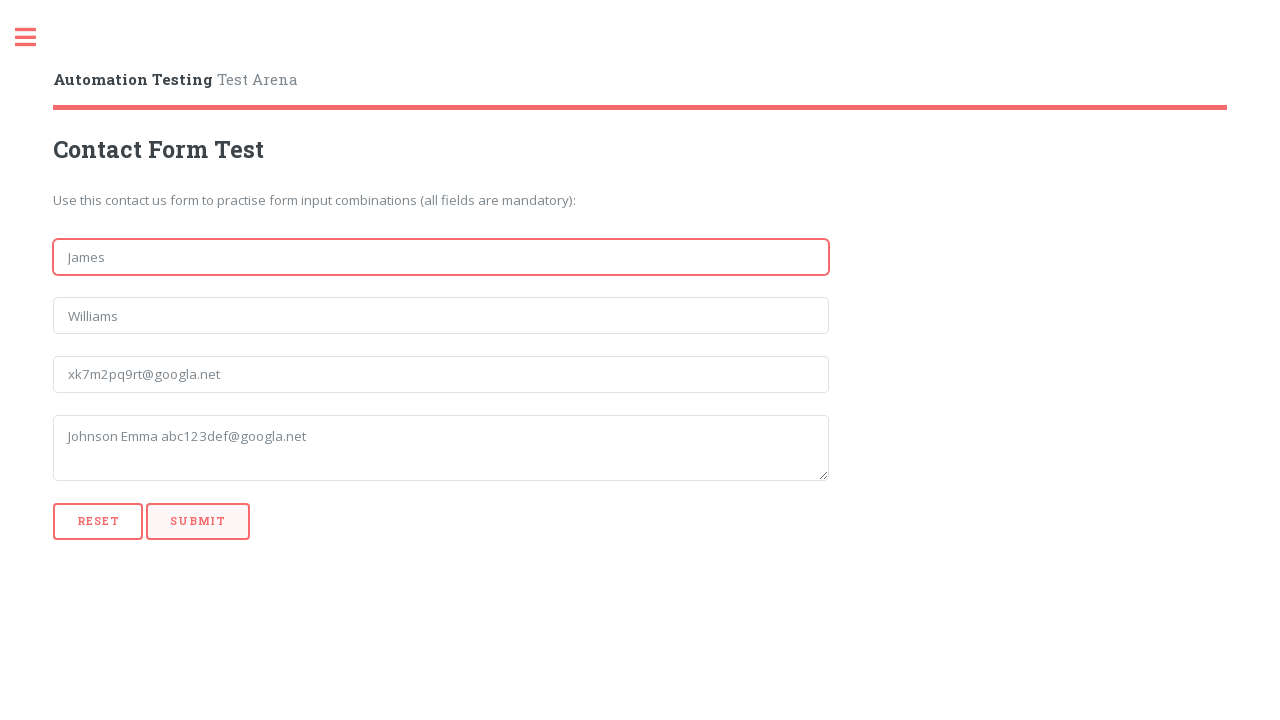

Filled last name field with 'Davis' on input[name='last_name']
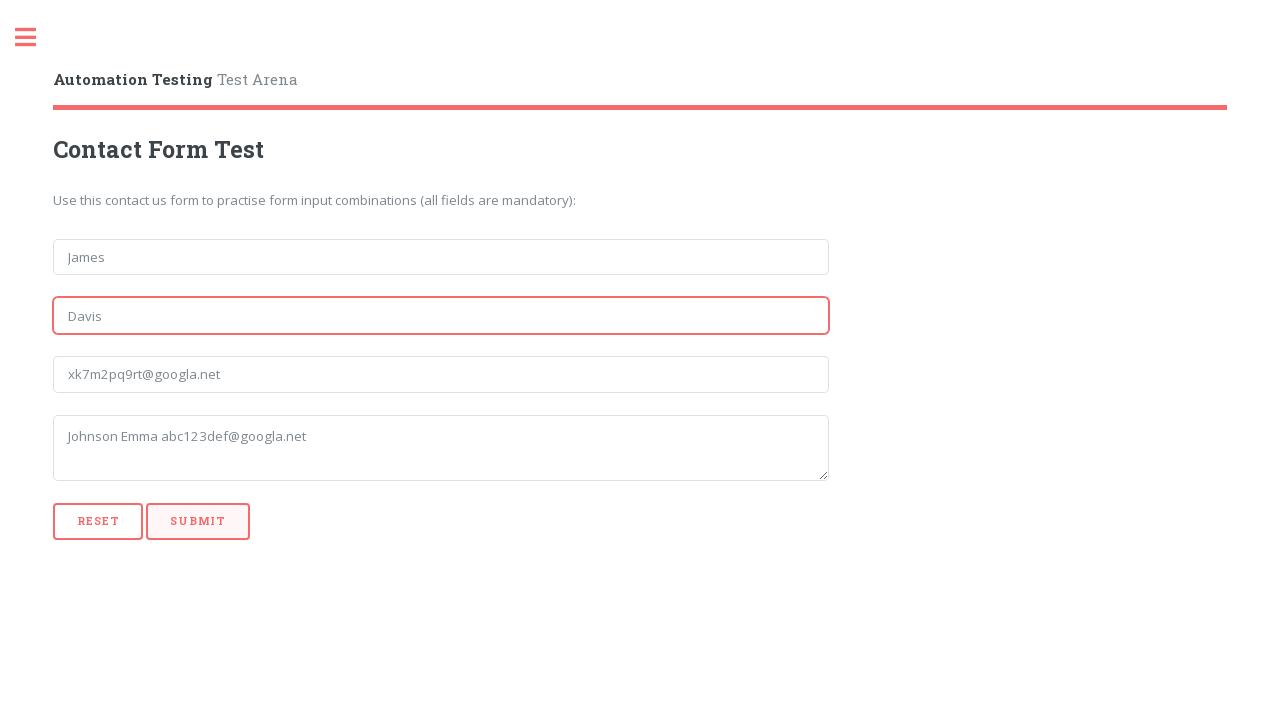

Filled email field with 'h3j8kw1nzq@googla.net' on input[name='email']
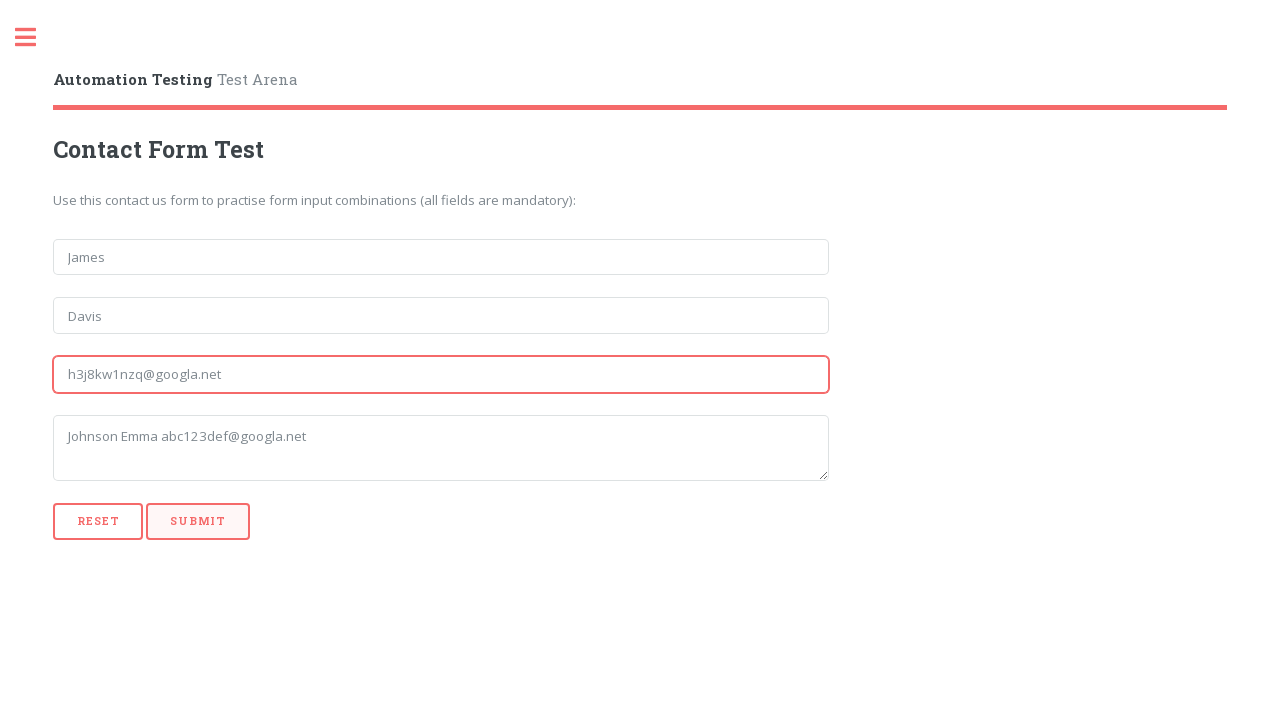

Filled textarea with 'Miller Ava mnop5678@googla.net' on textarea
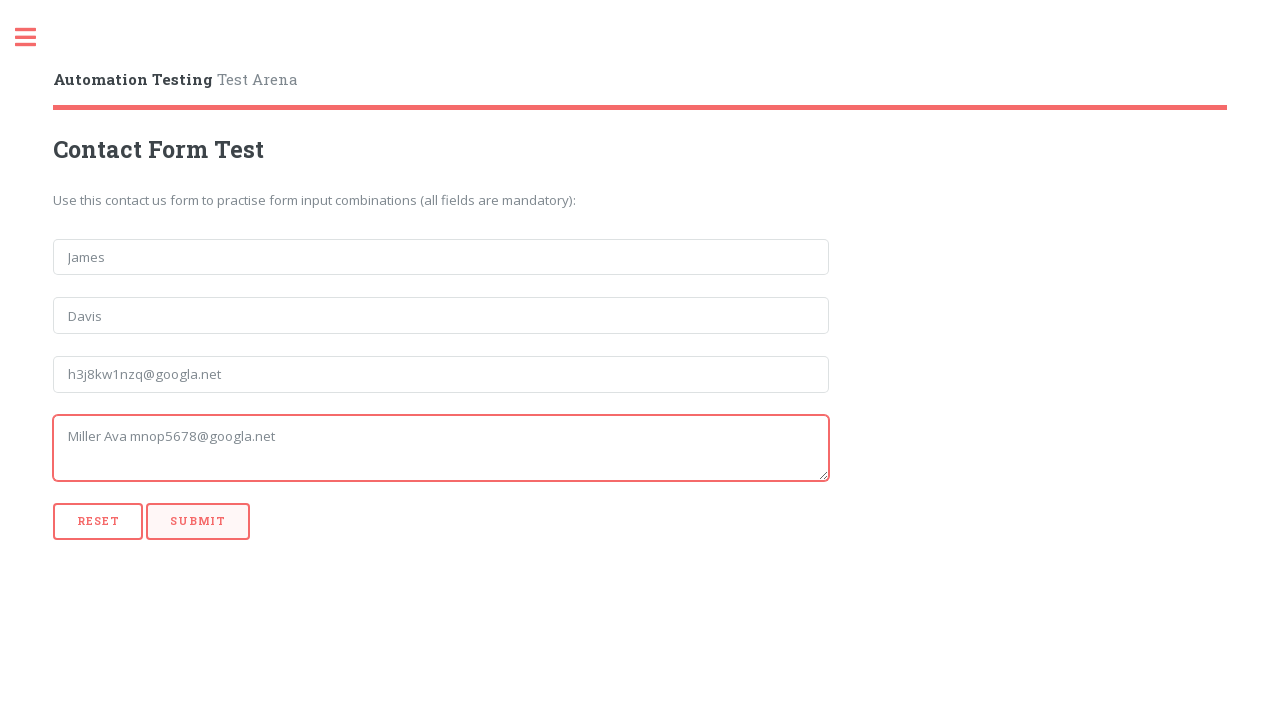

Clicked reset button to clear form fields at (98, 521) on [type='reset']
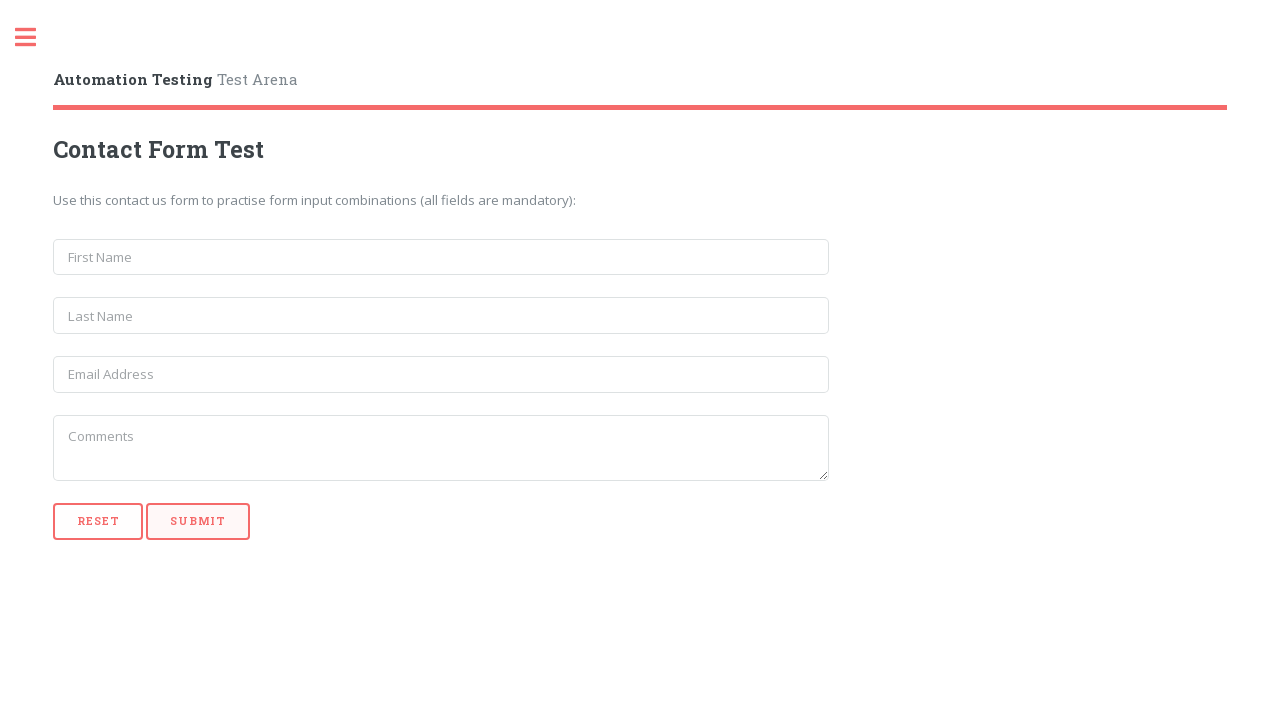

Executed JavaScript to click reset and submit buttons
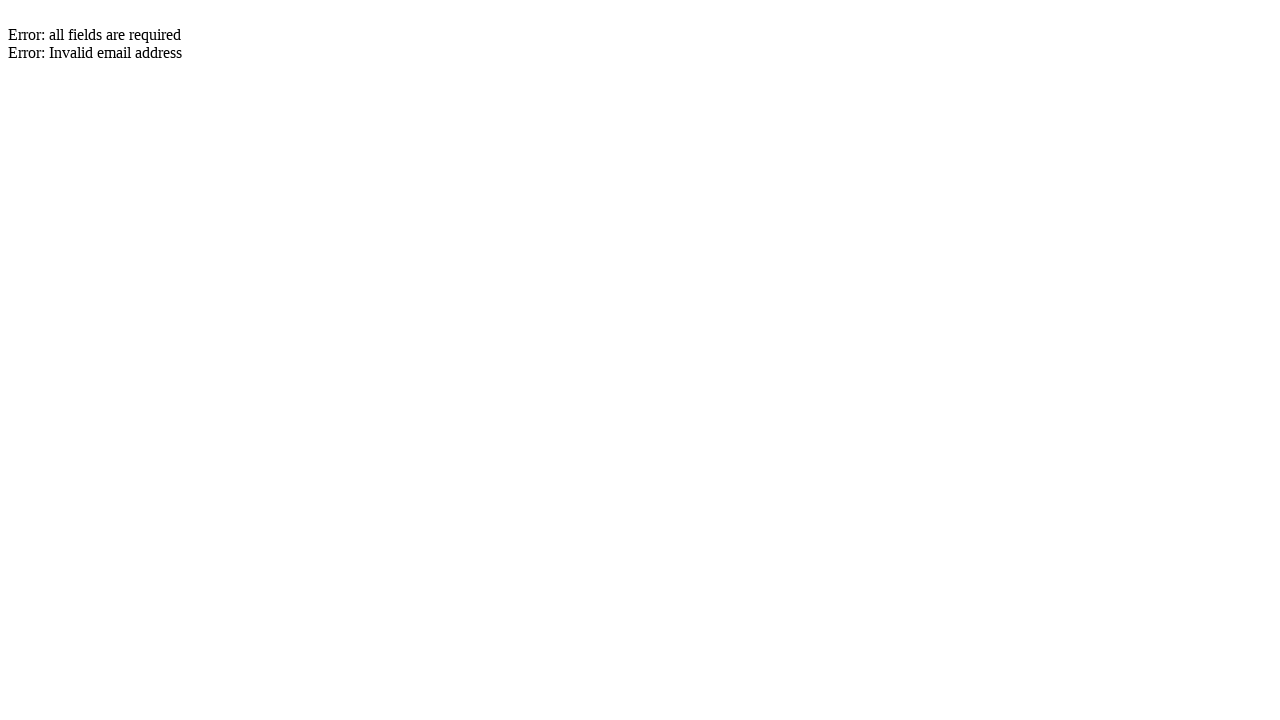

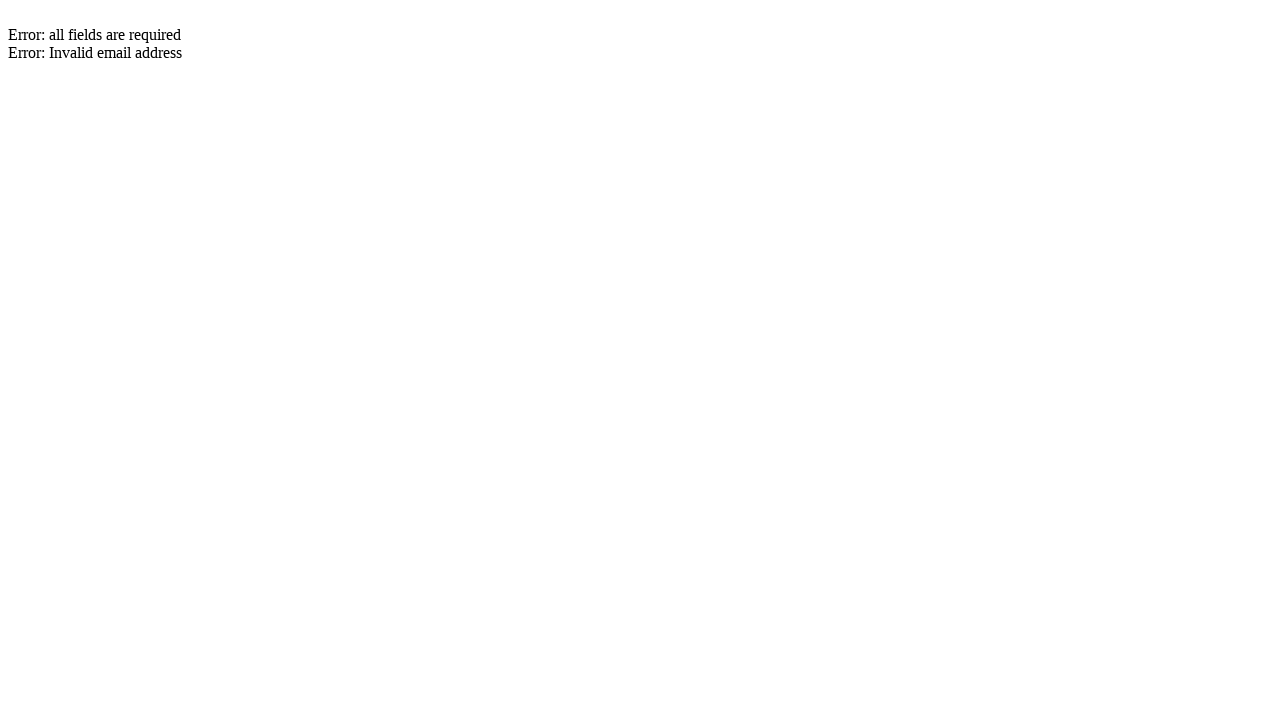